Navigates to the Playwright documentation site, clicks the "Get started" link, and verifies the URL contains "intro"

Starting URL: https://playwright.dev

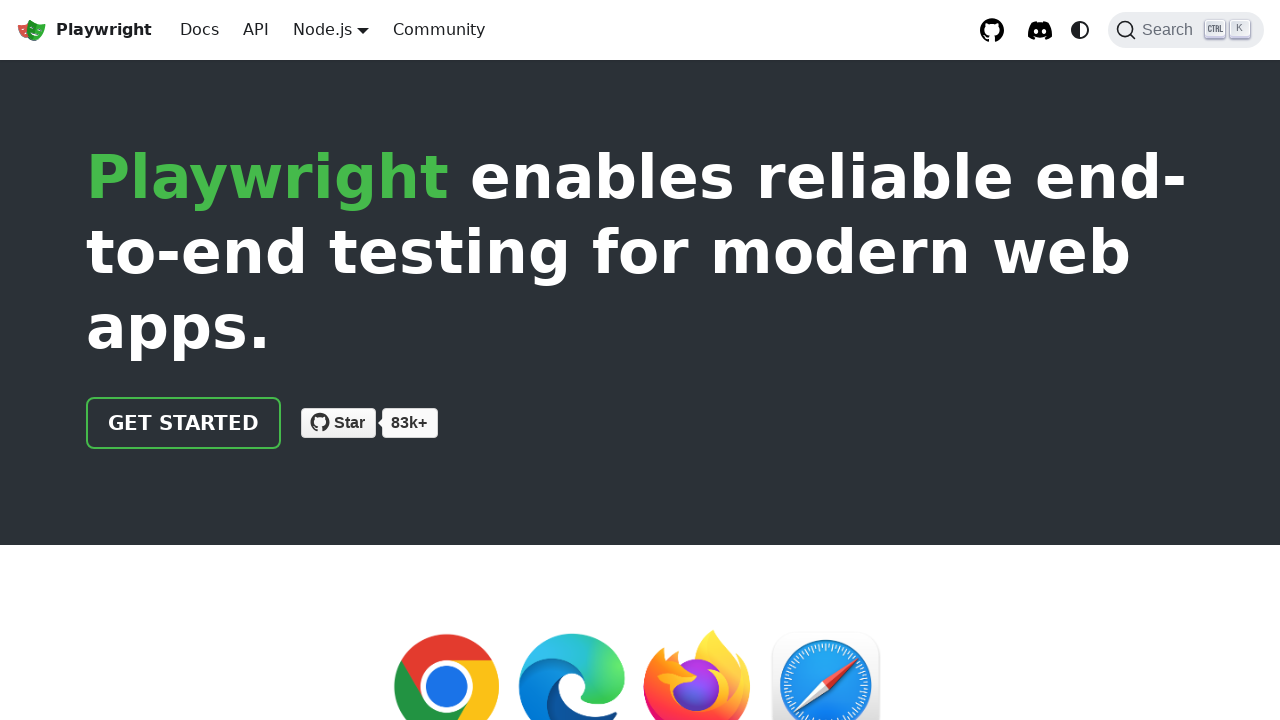

Navigated to https://playwright.dev
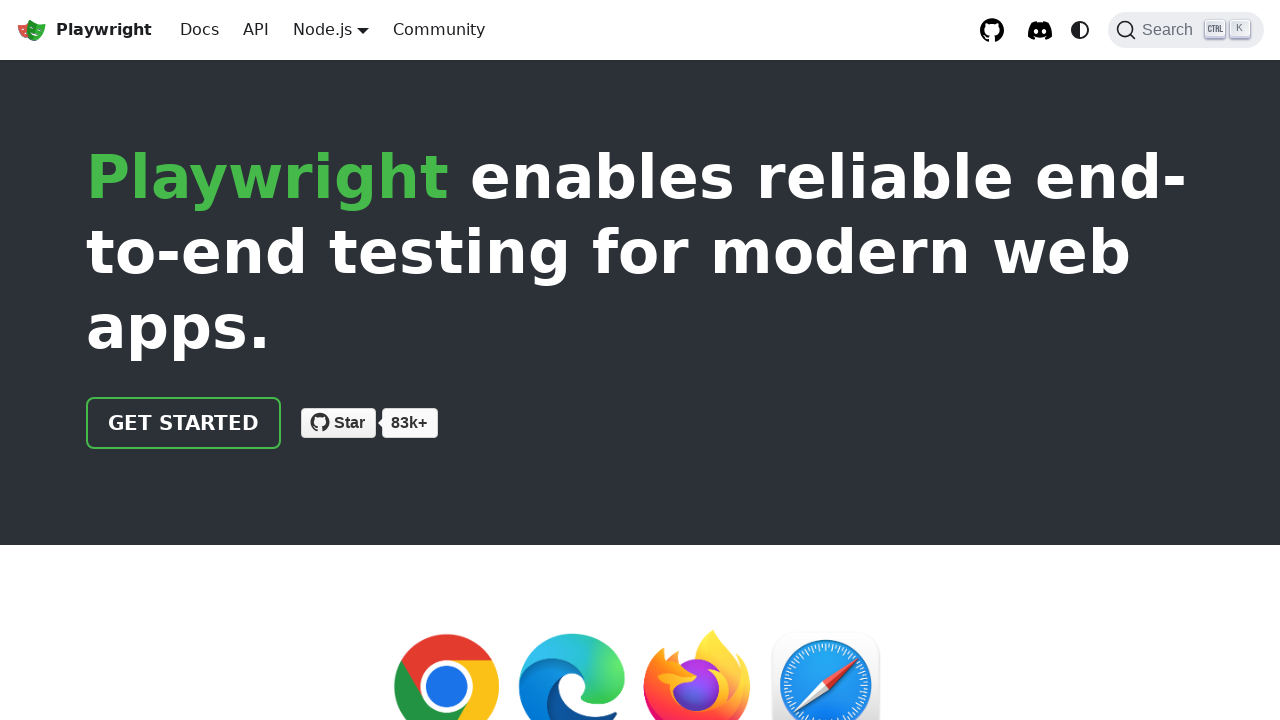

Clicked the 'Get started' link at (184, 423) on internal:role=link[name="Get started"i]
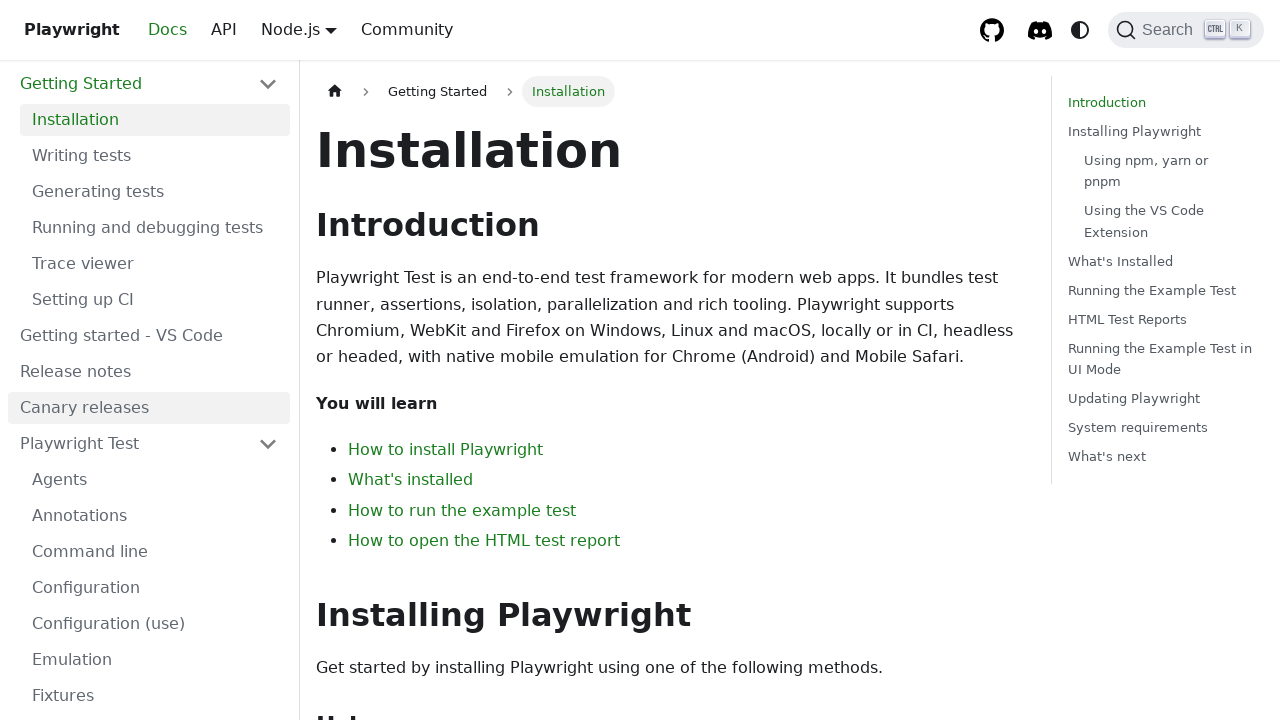

Verified URL contains 'intro'
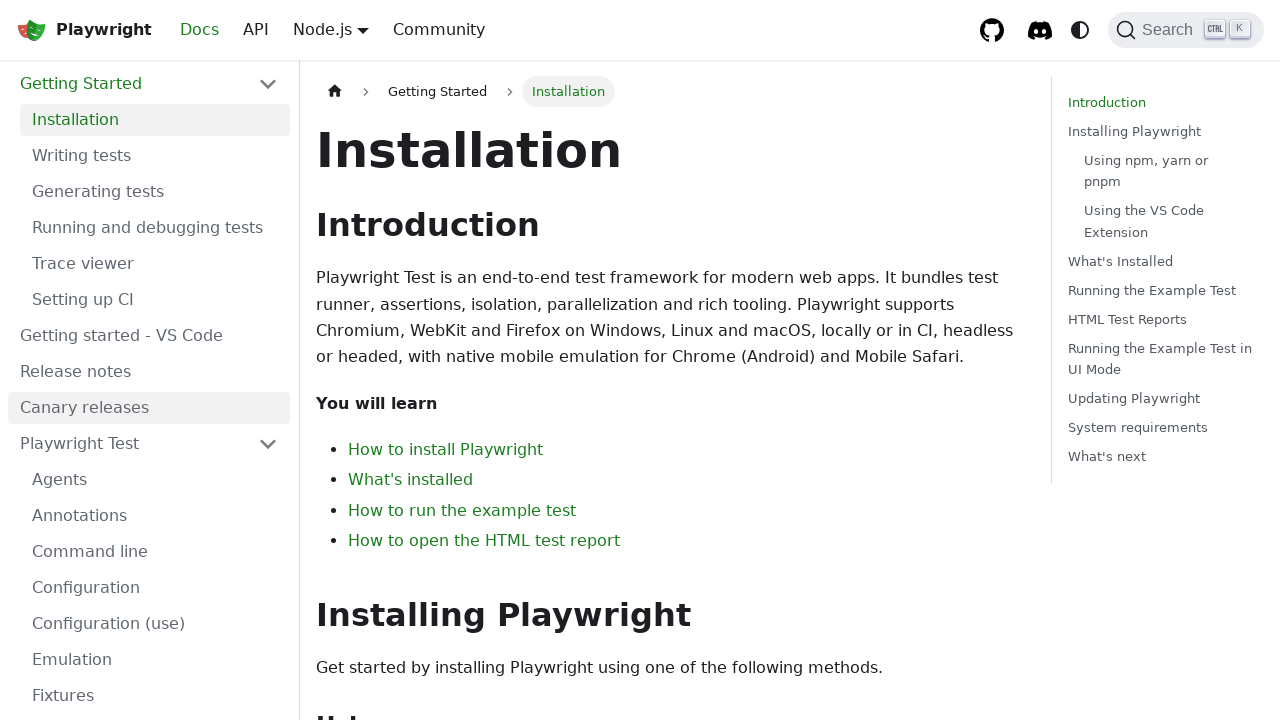

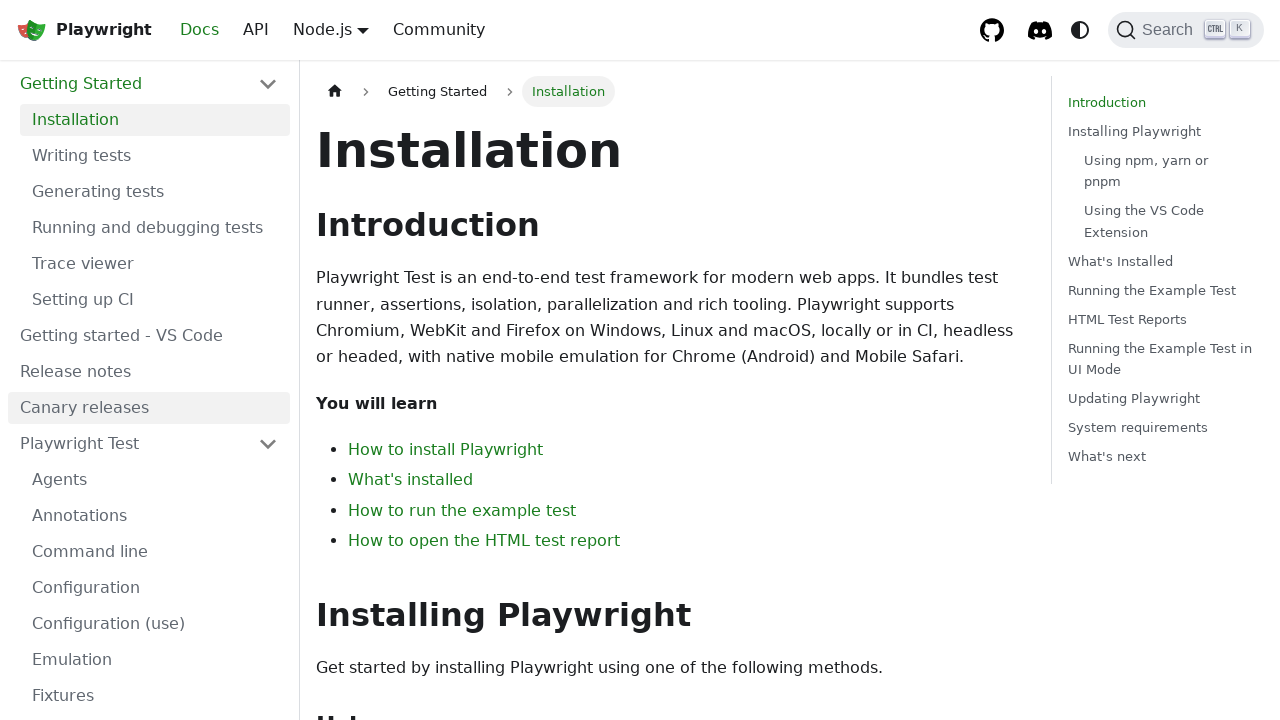